Tests that pressing Tab moves focus away from the textbox

Starting URL: https://artoftesting.com/samplesiteforselenium

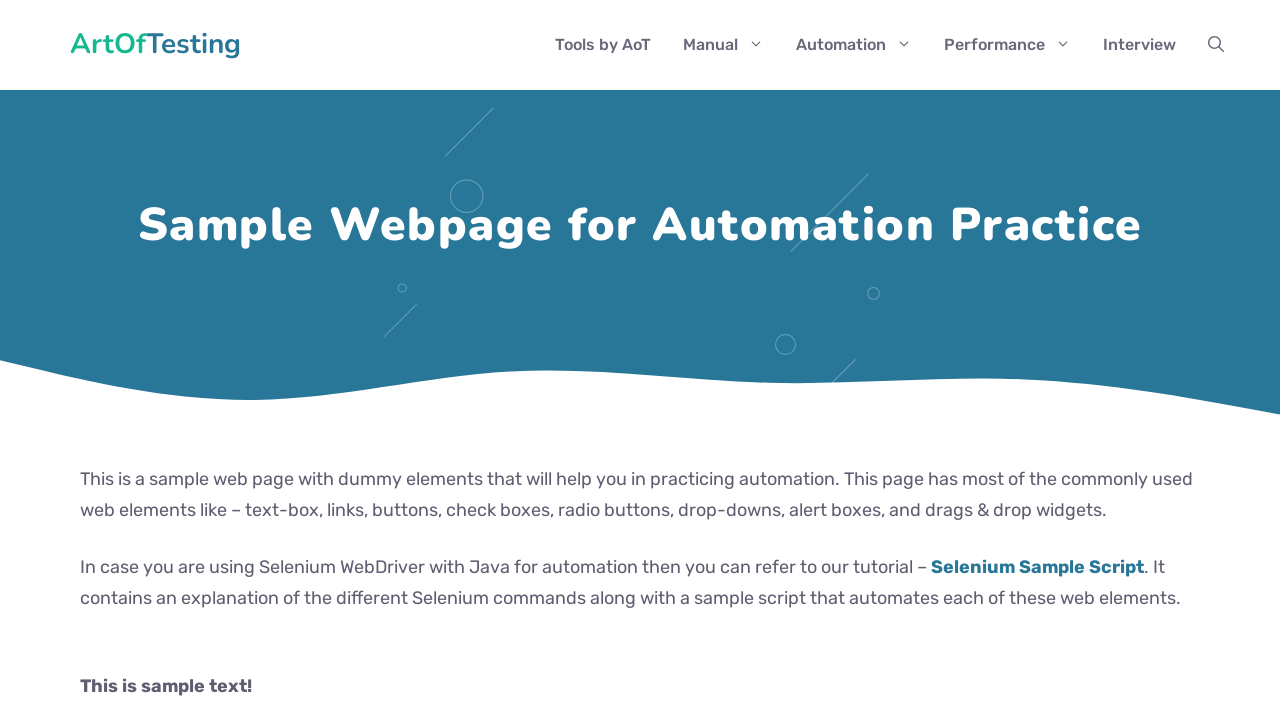

Navigated to sample site for Selenium
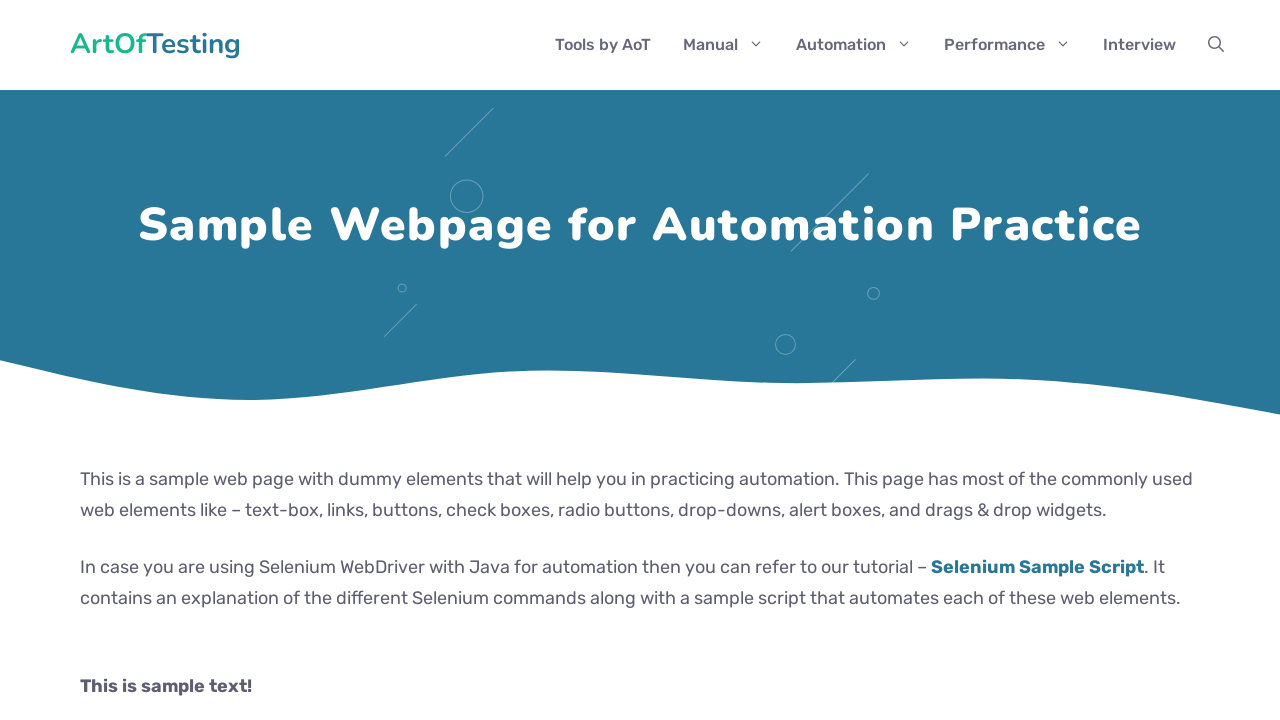

Clicked on fname textbox to focus it at (292, 361) on #fname
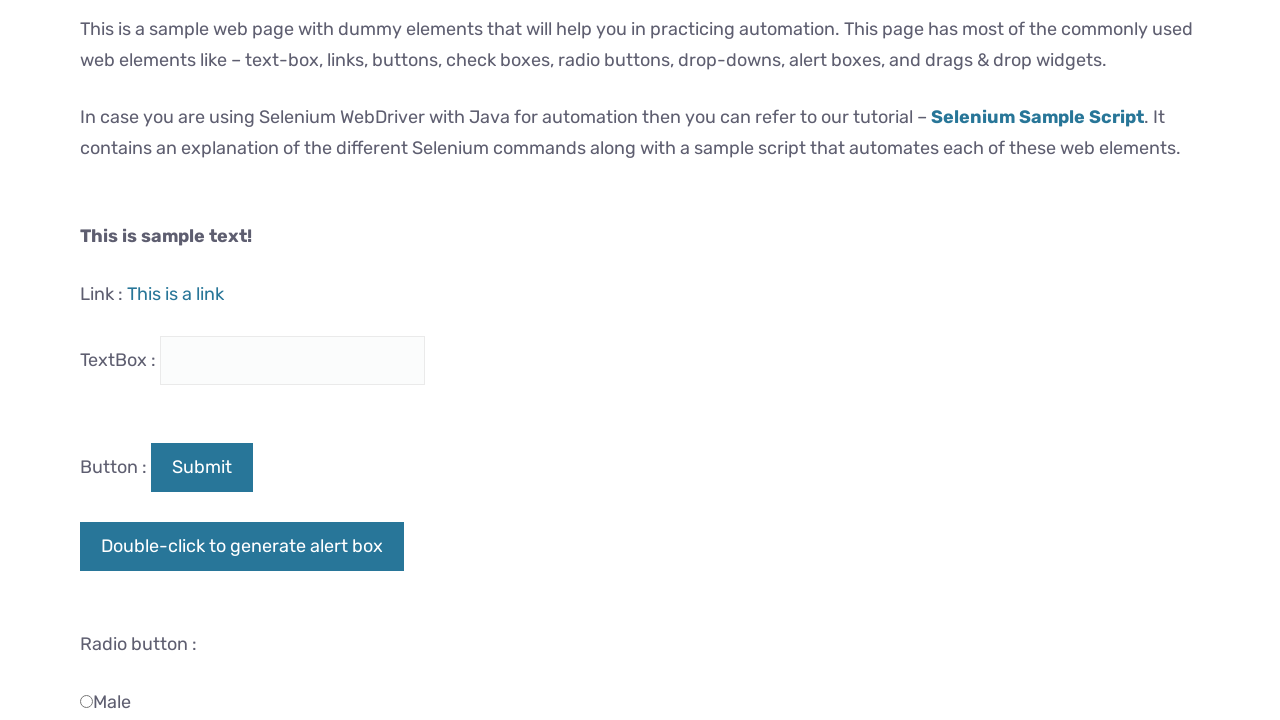

Pressed Tab key to move focus away from textbox on #fname
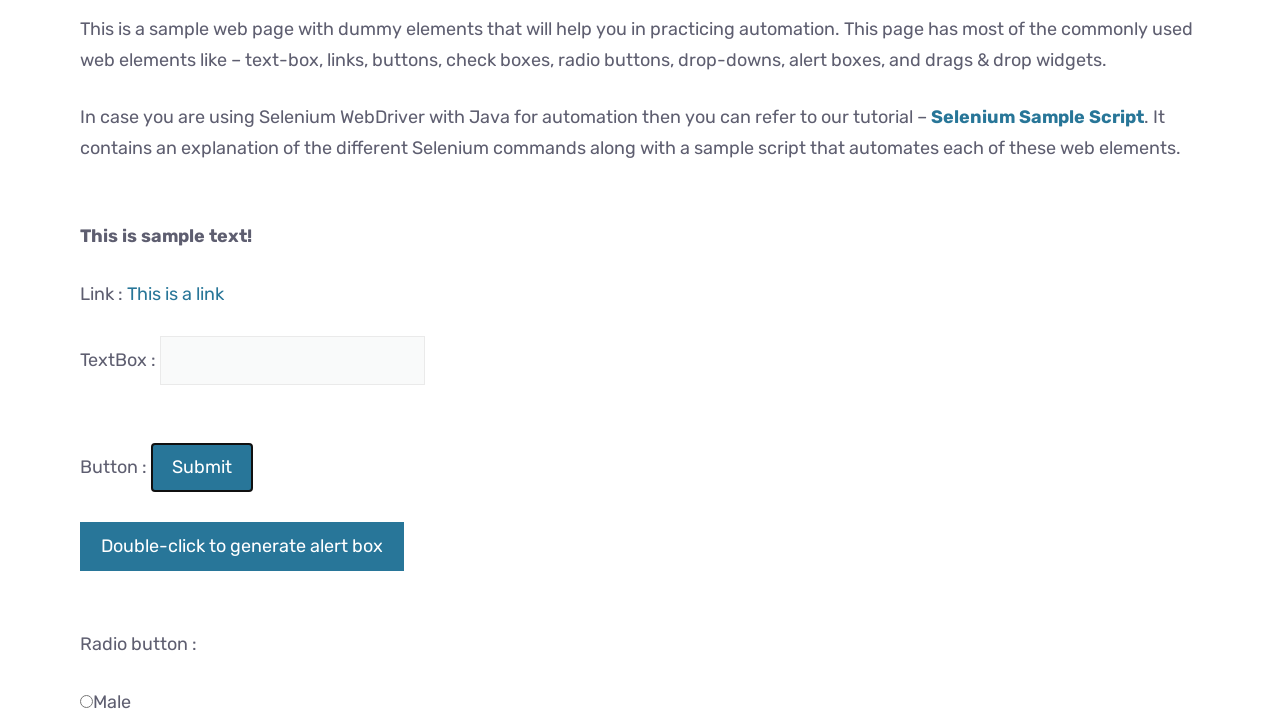

Evaluated if fname textbox still has focus
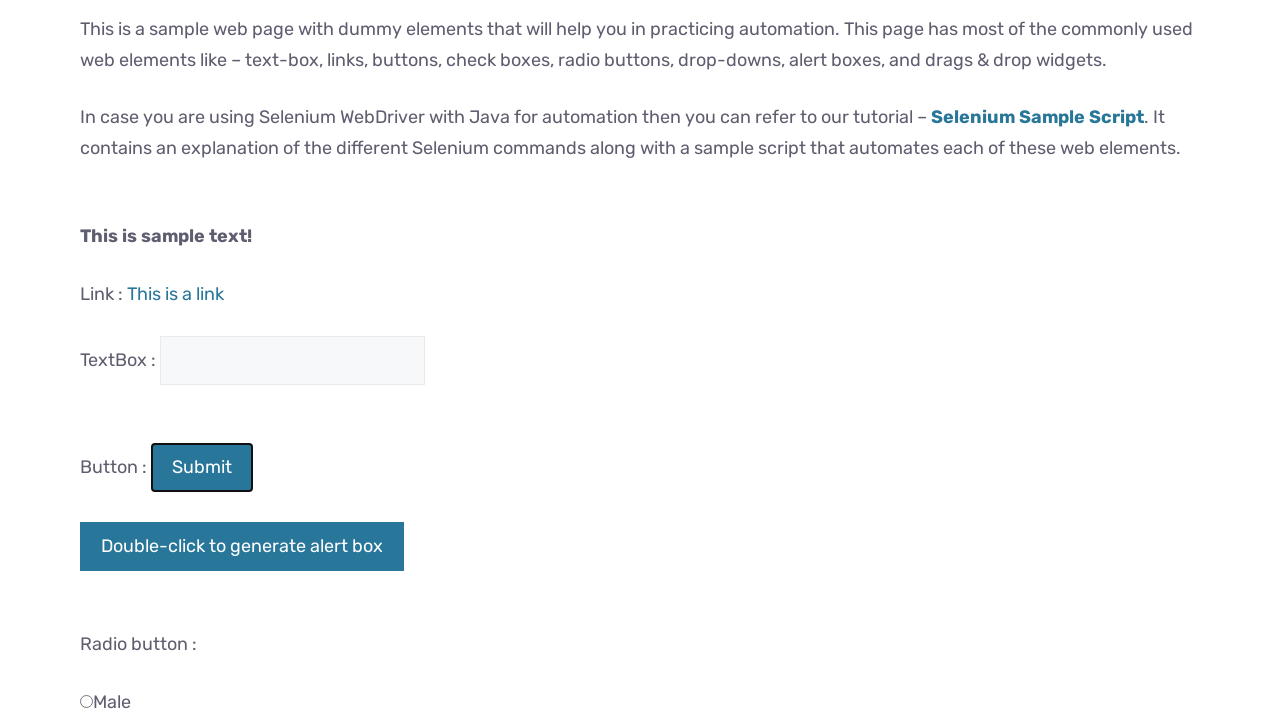

Asserted that focus moved away from textbox (is_focused is False)
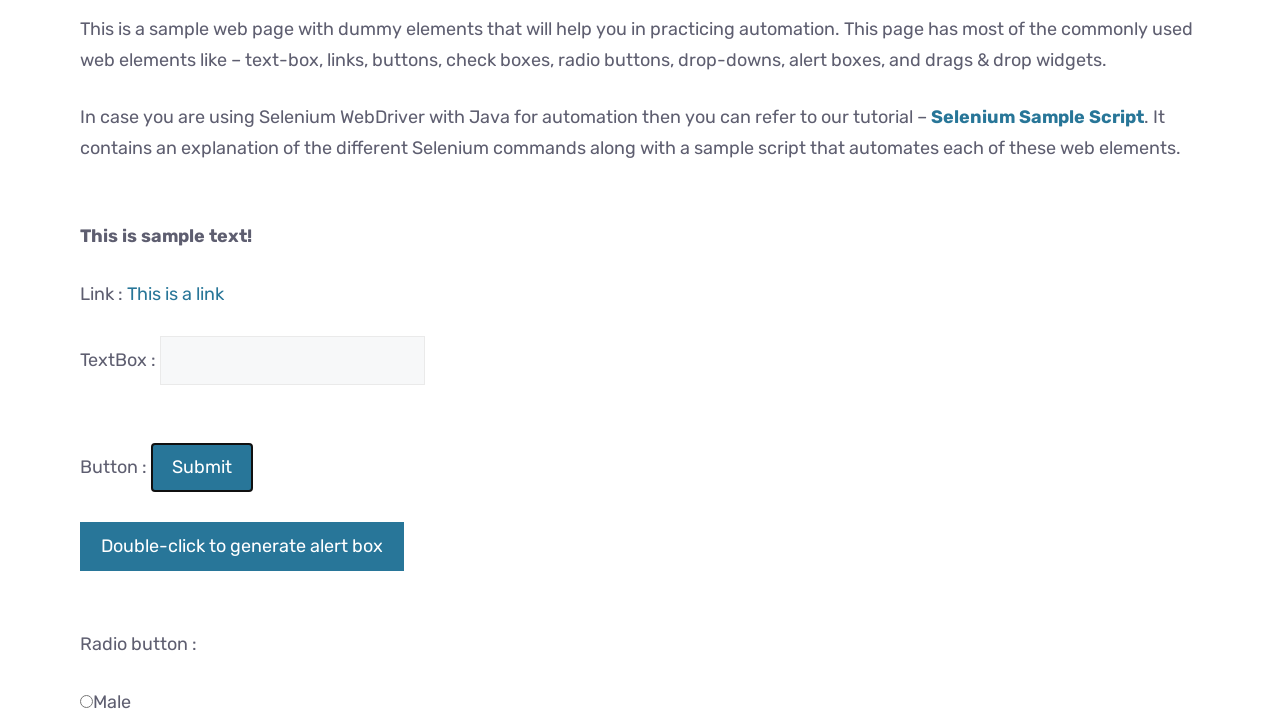

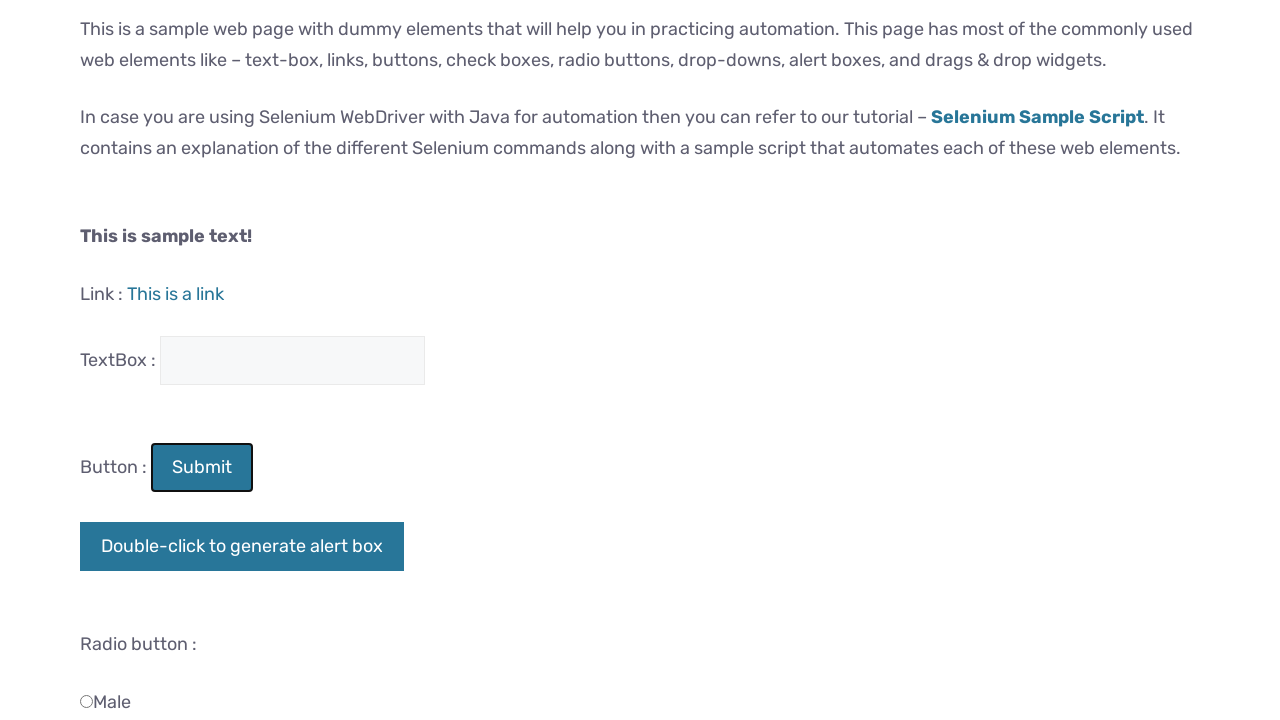